Tests jQuery UI drag and drop functionality by navigating to the demo page and dragging an element to a drop zone

Starting URL: http://jqueryui.com/

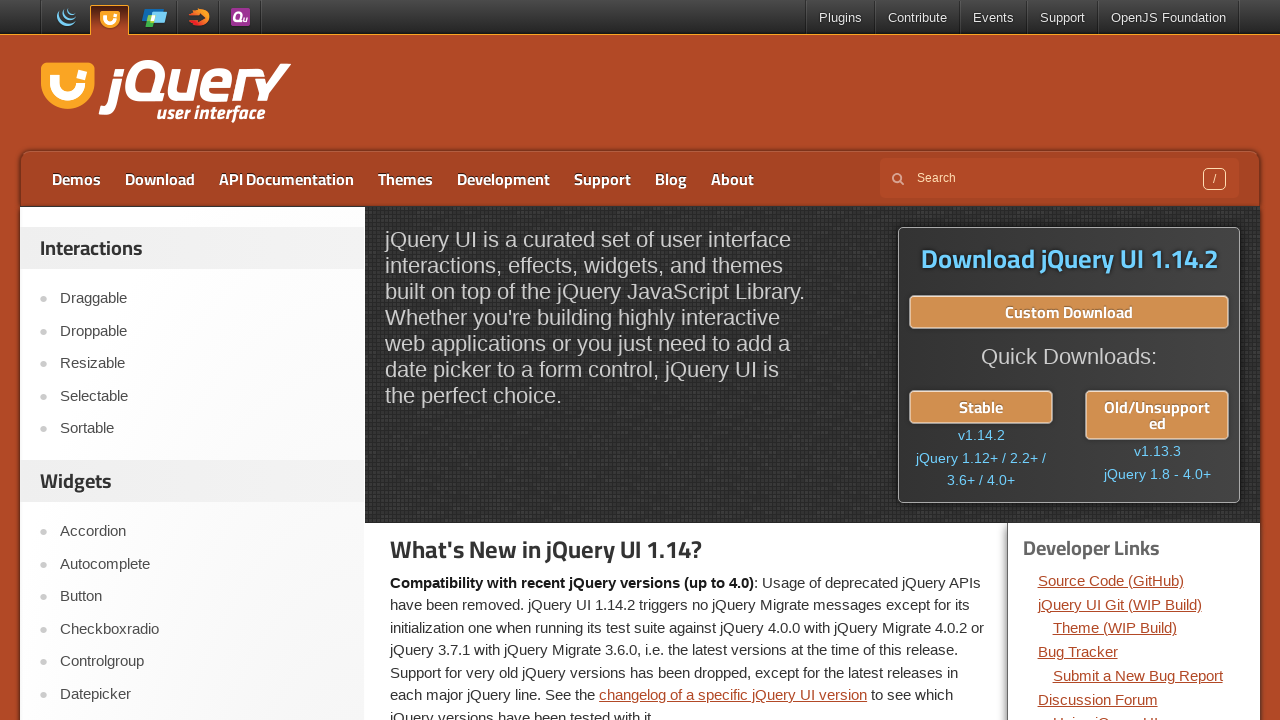

Clicked on Droppable link to navigate to demo page at (202, 331) on a:has-text("Droppable")
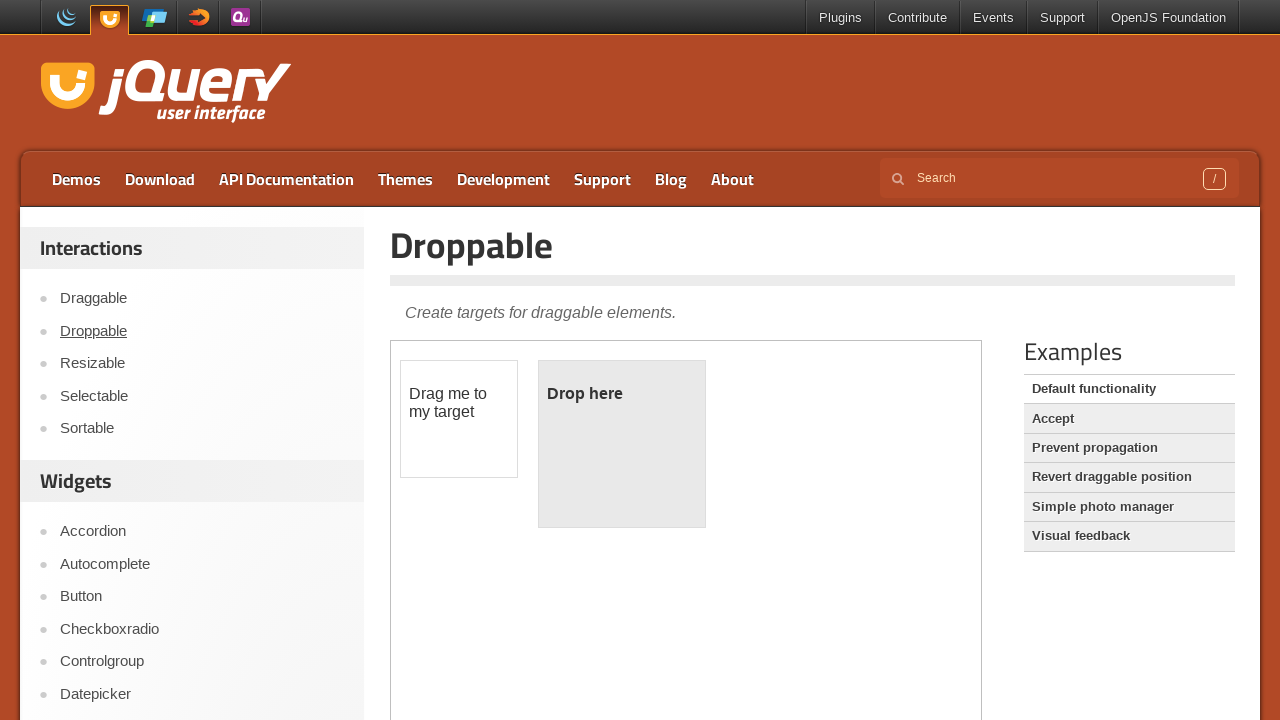

Located demo iframe
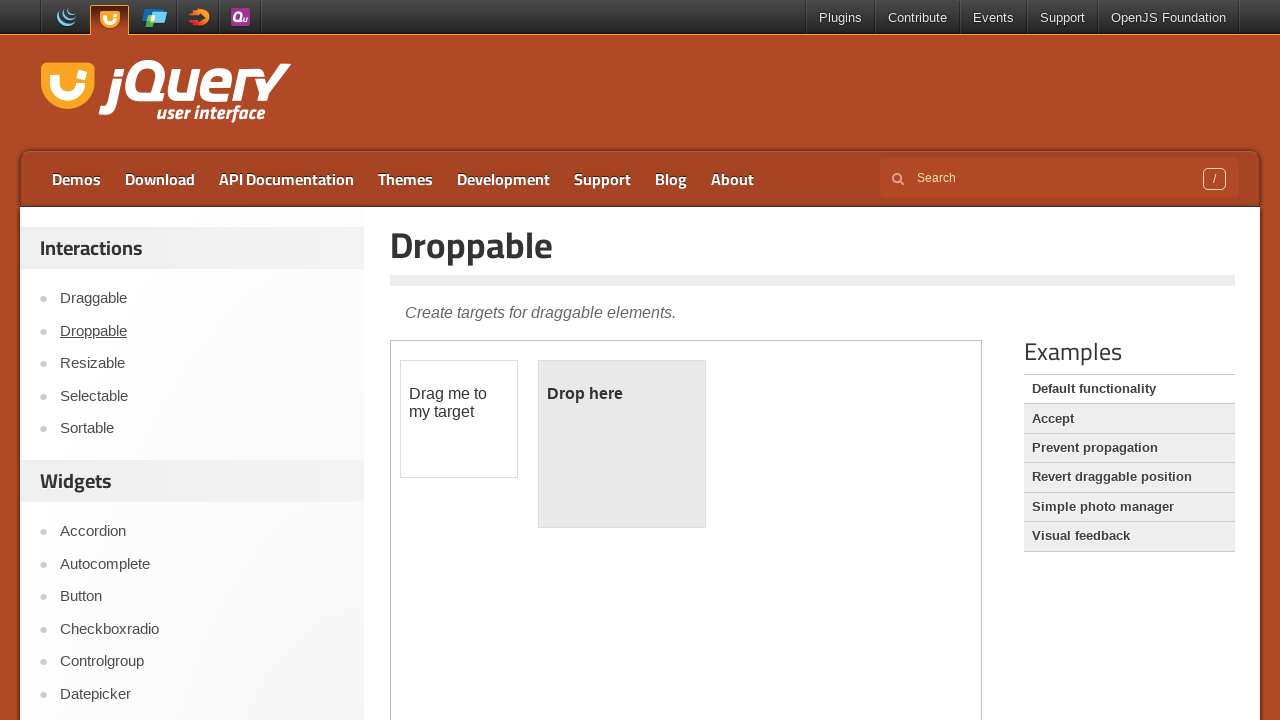

Located draggable element with id 'draggable'
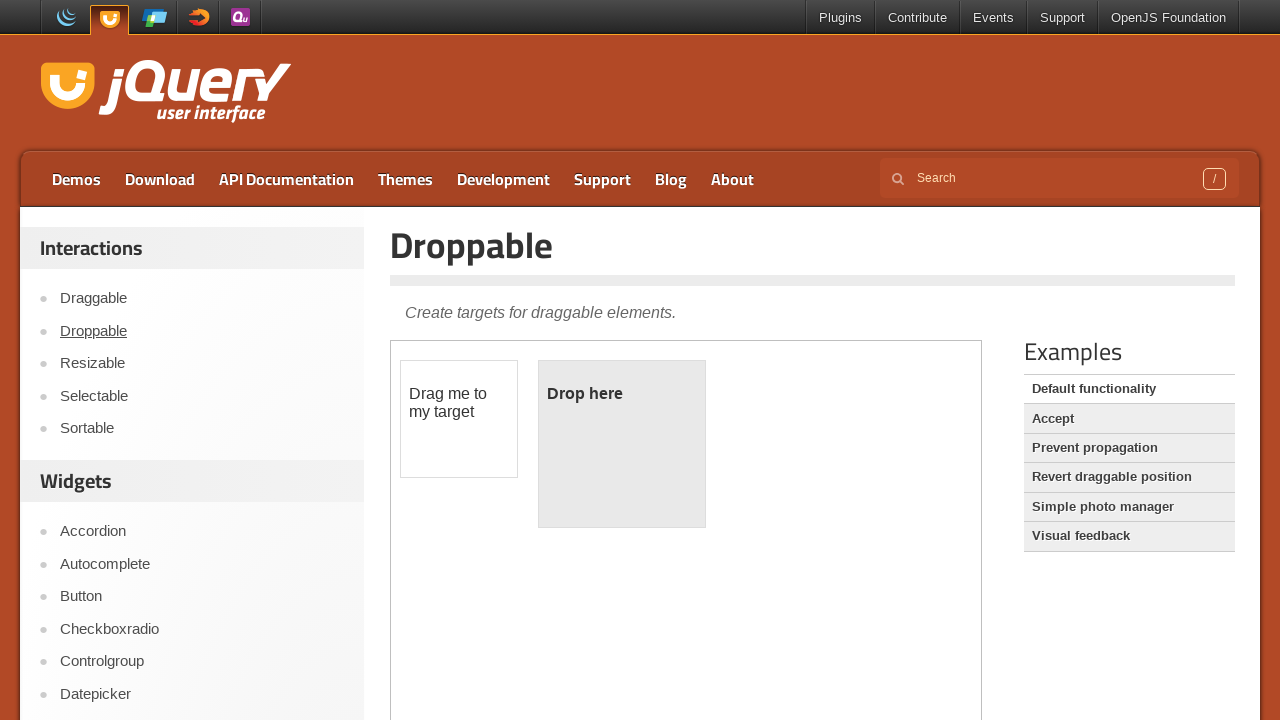

Located droppable element with id 'droppable'
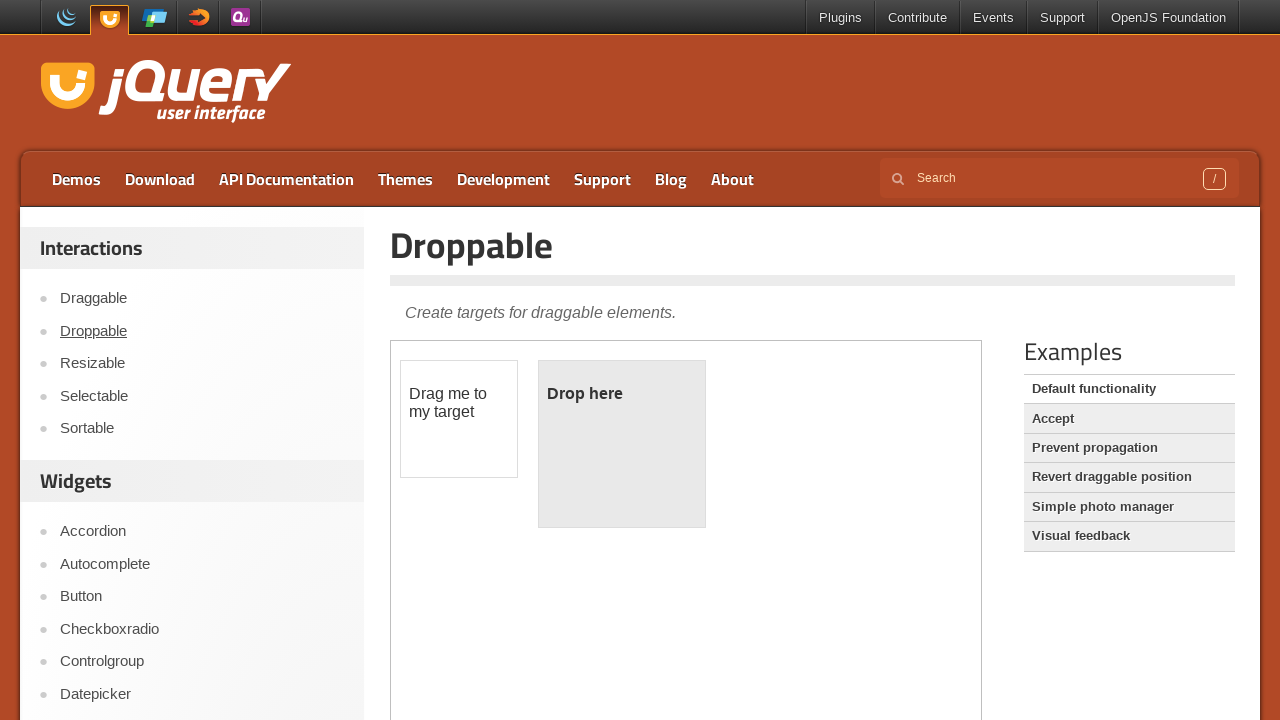

Performed drag and drop action from draggable to droppable element at (622, 444)
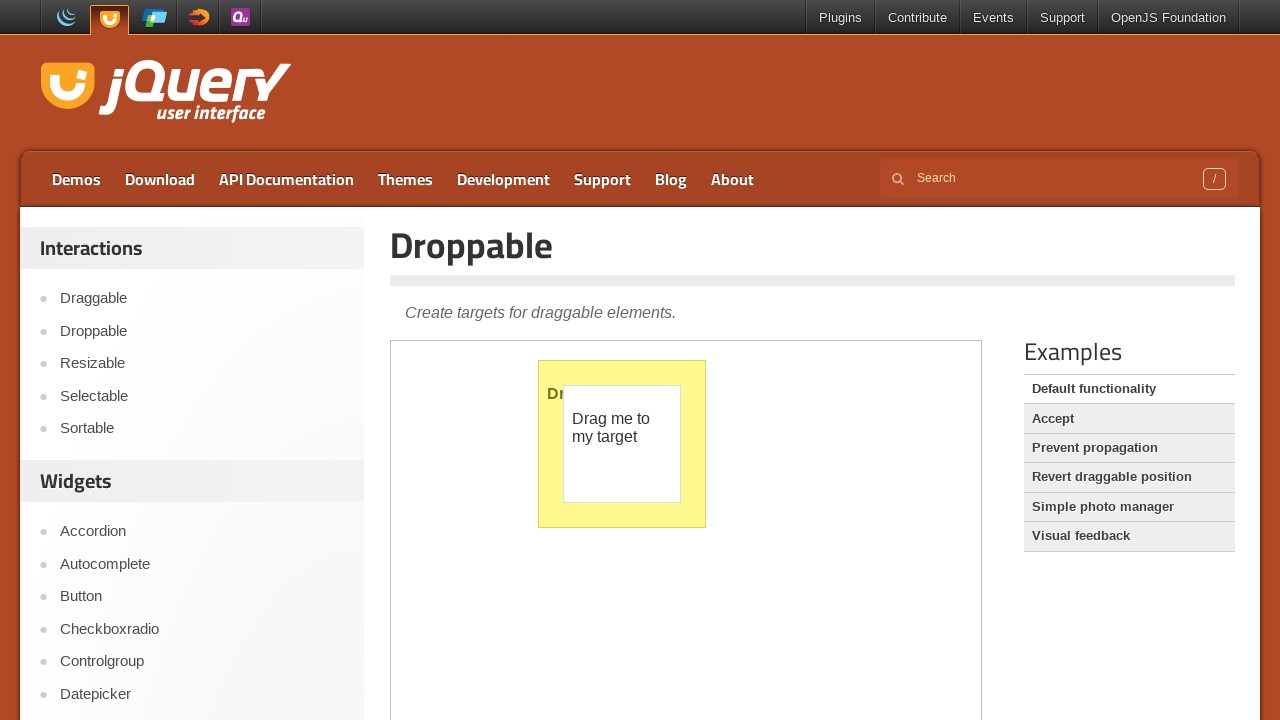

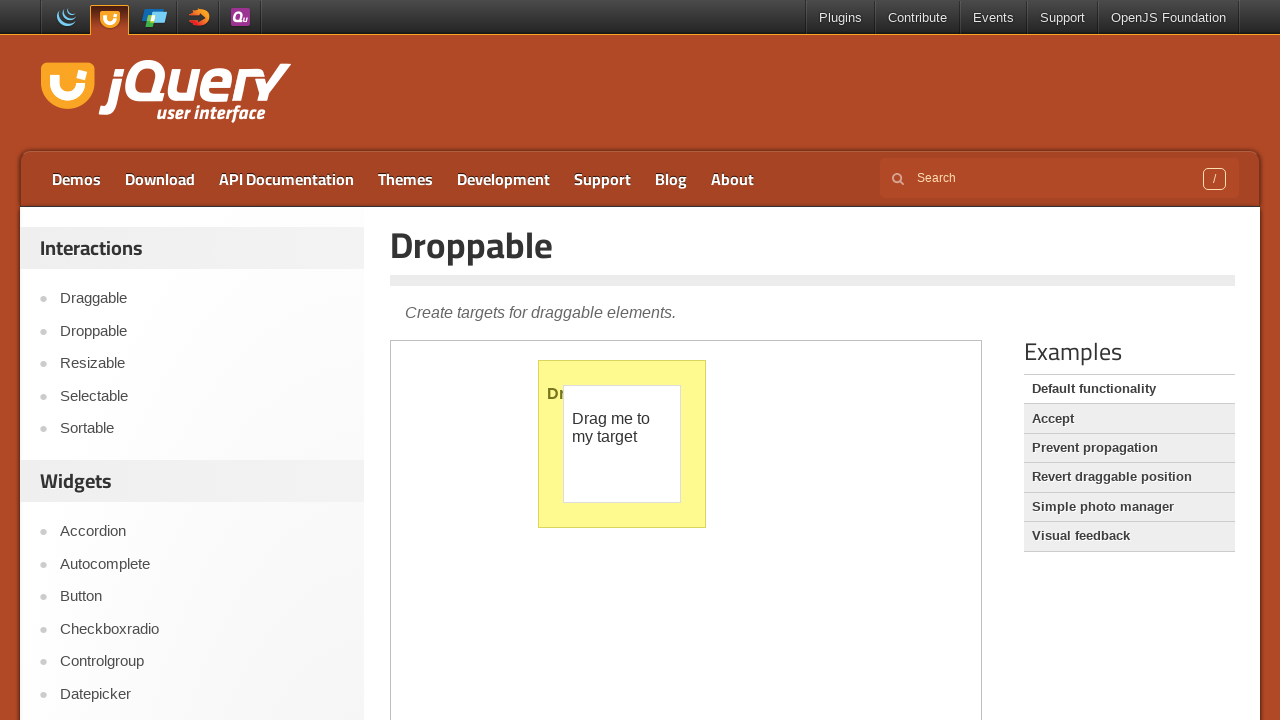